Tests product filtering and selection by finding and clicking on a specific product (Capsicum) from the product list

Starting URL: https://rahulshettyacademy.com/seleniumPractise/#/

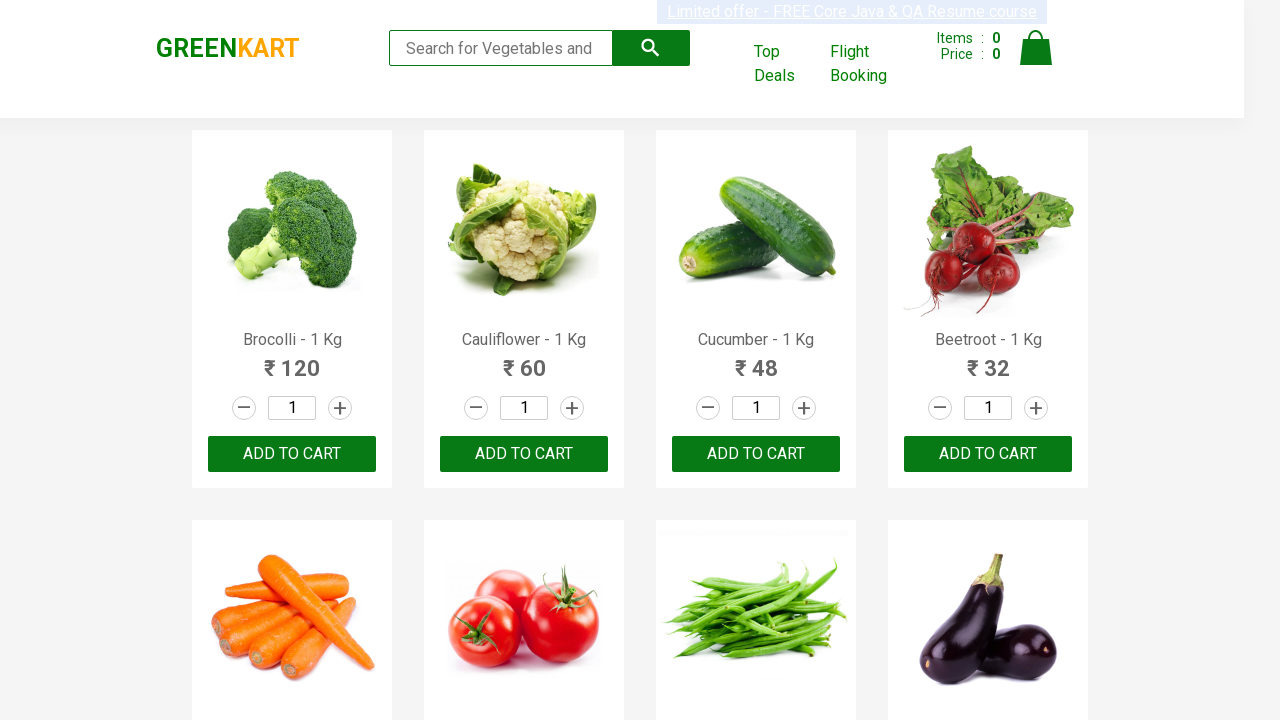

Waited for products container to load
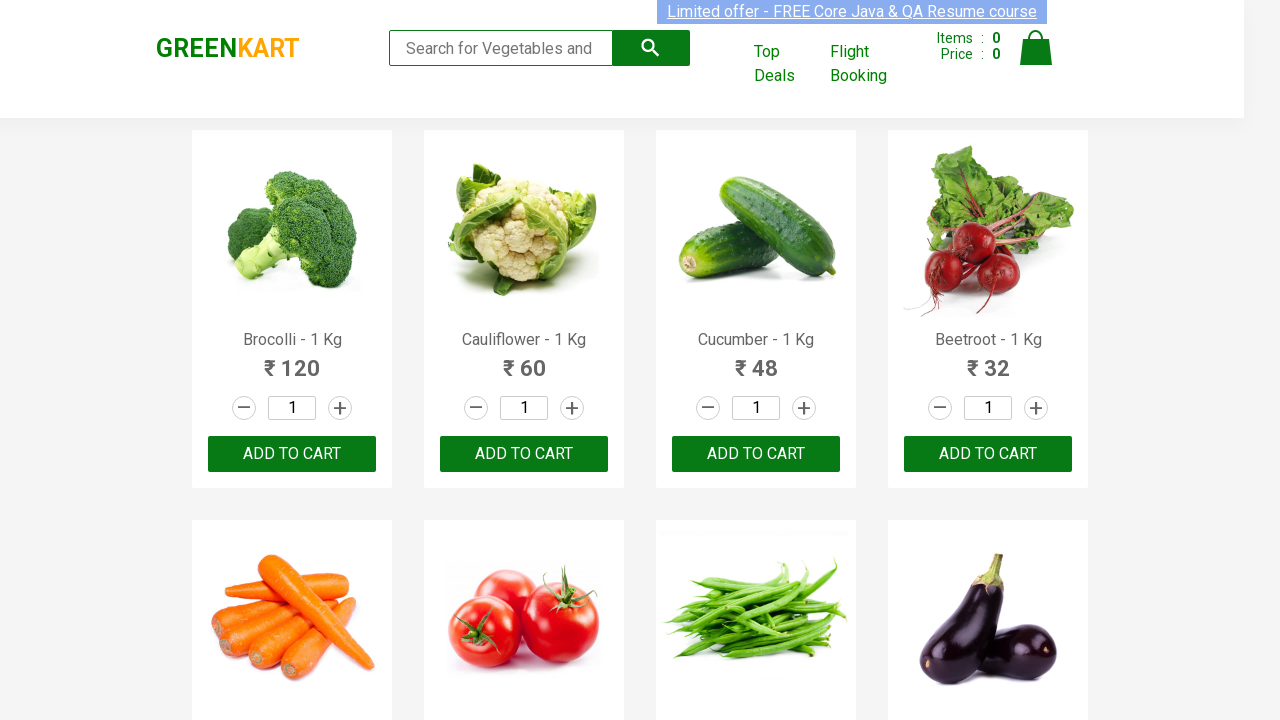

Retrieved list of all products from product container
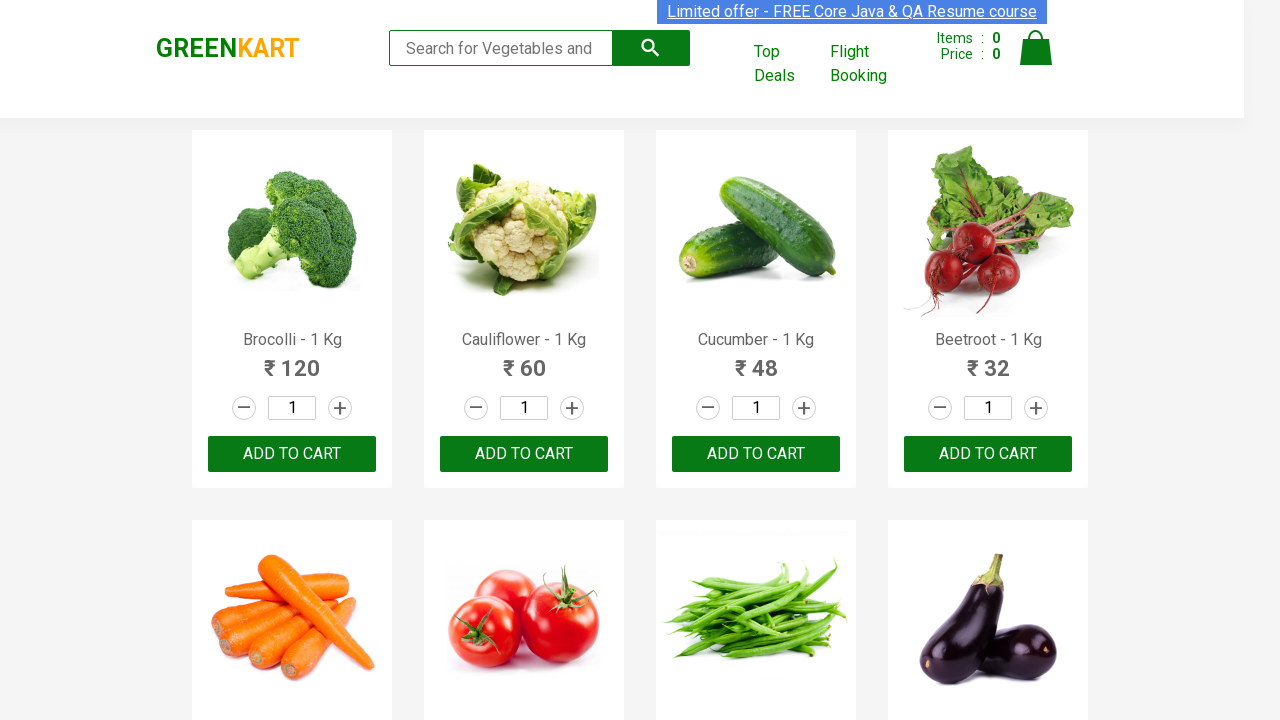

Retrieved product name: Brocolli - 1 Kg
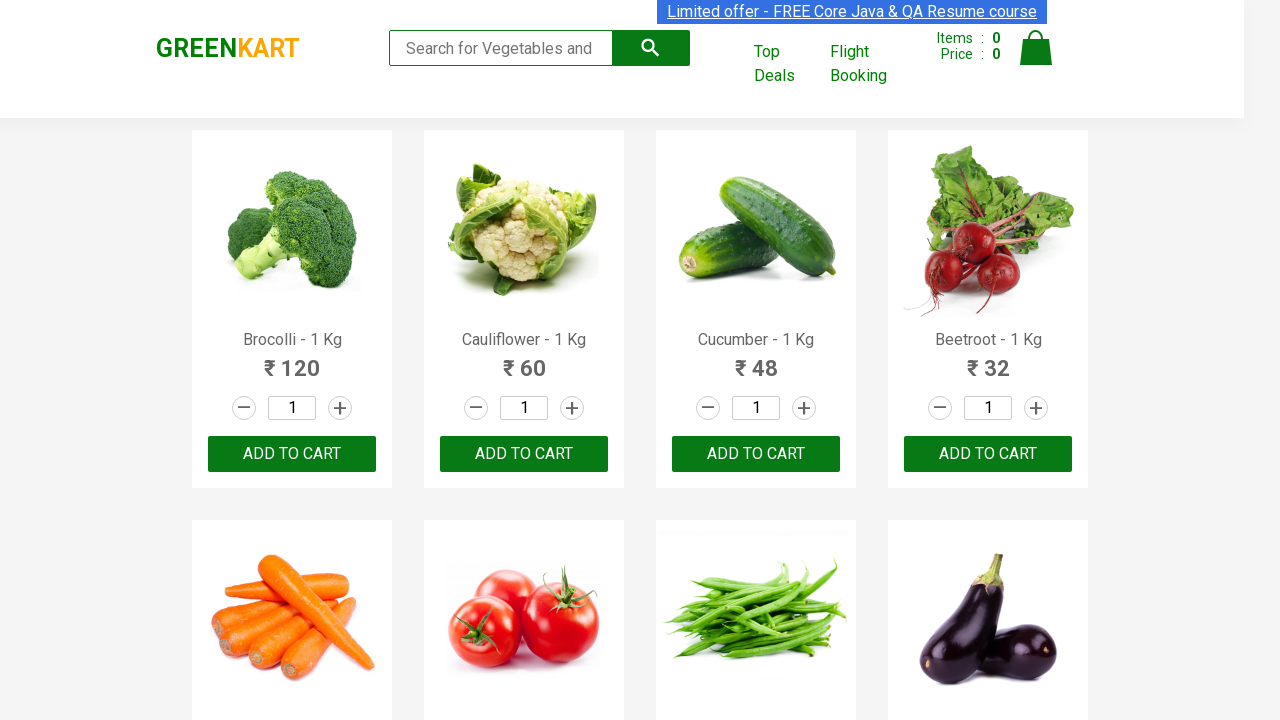

Retrieved product name: Cauliflower - 1 Kg
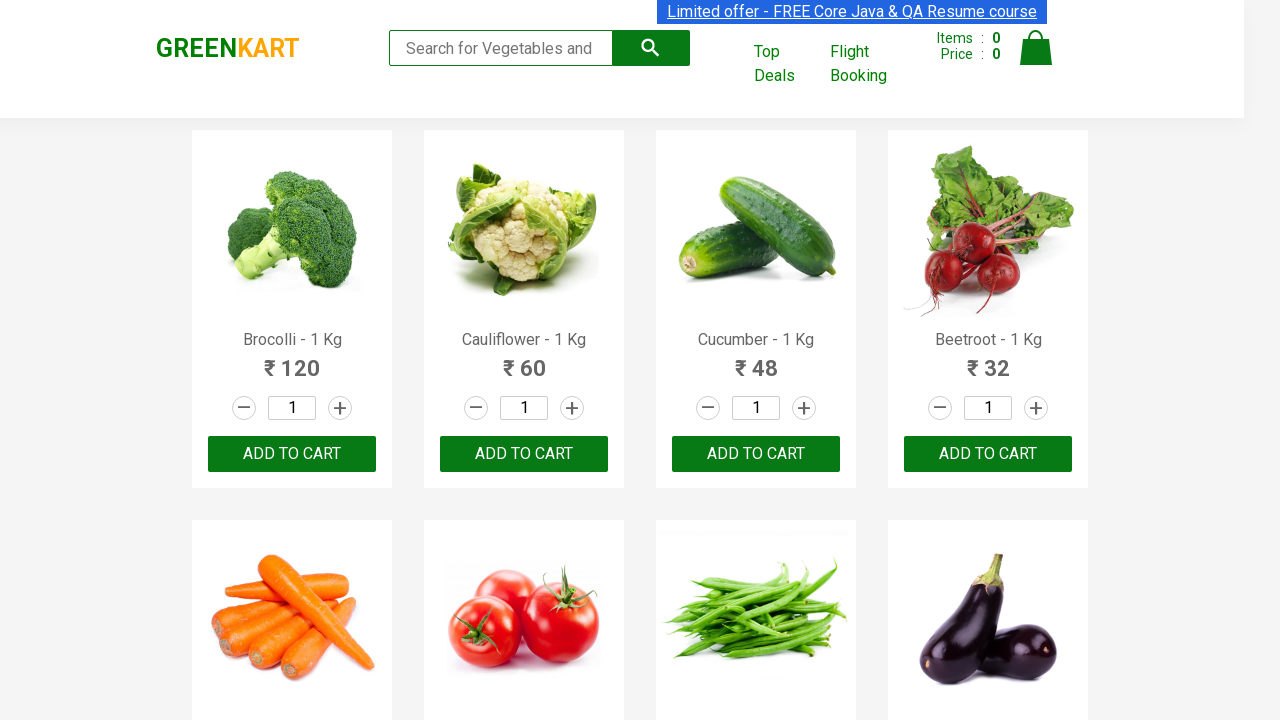

Retrieved product name: Cucumber - 1 Kg
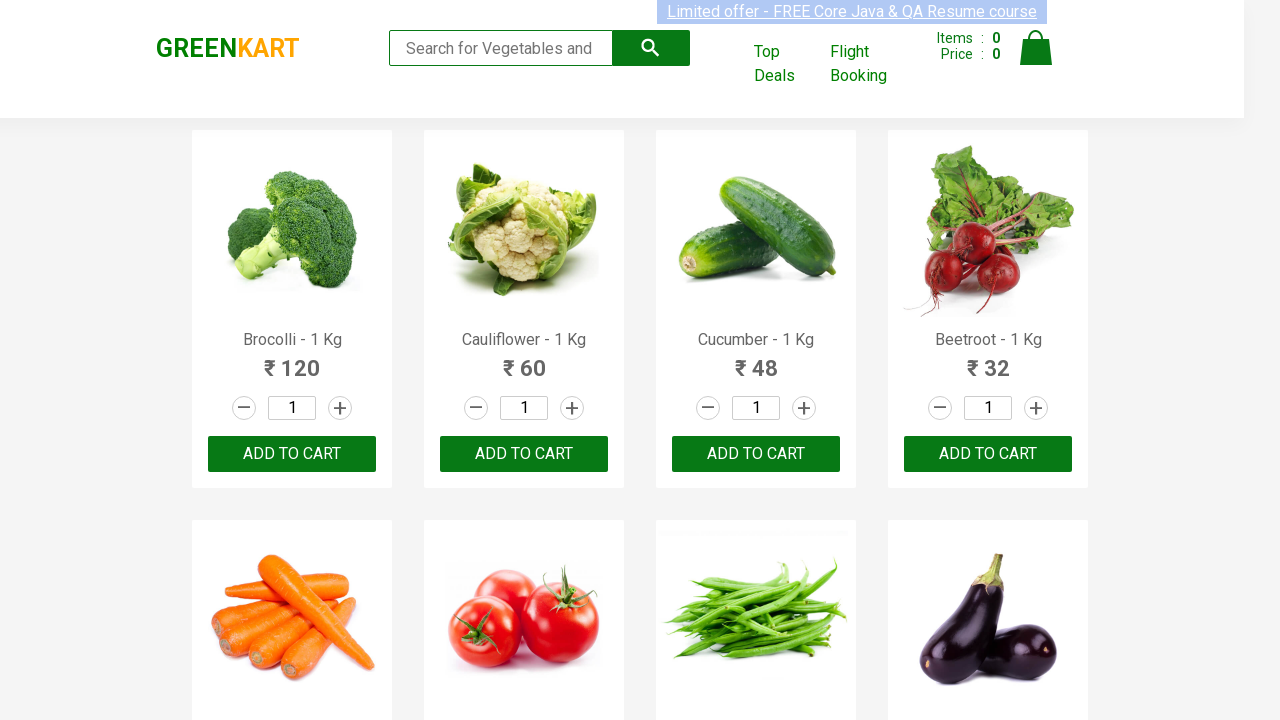

Retrieved product name: Beetroot - 1 Kg
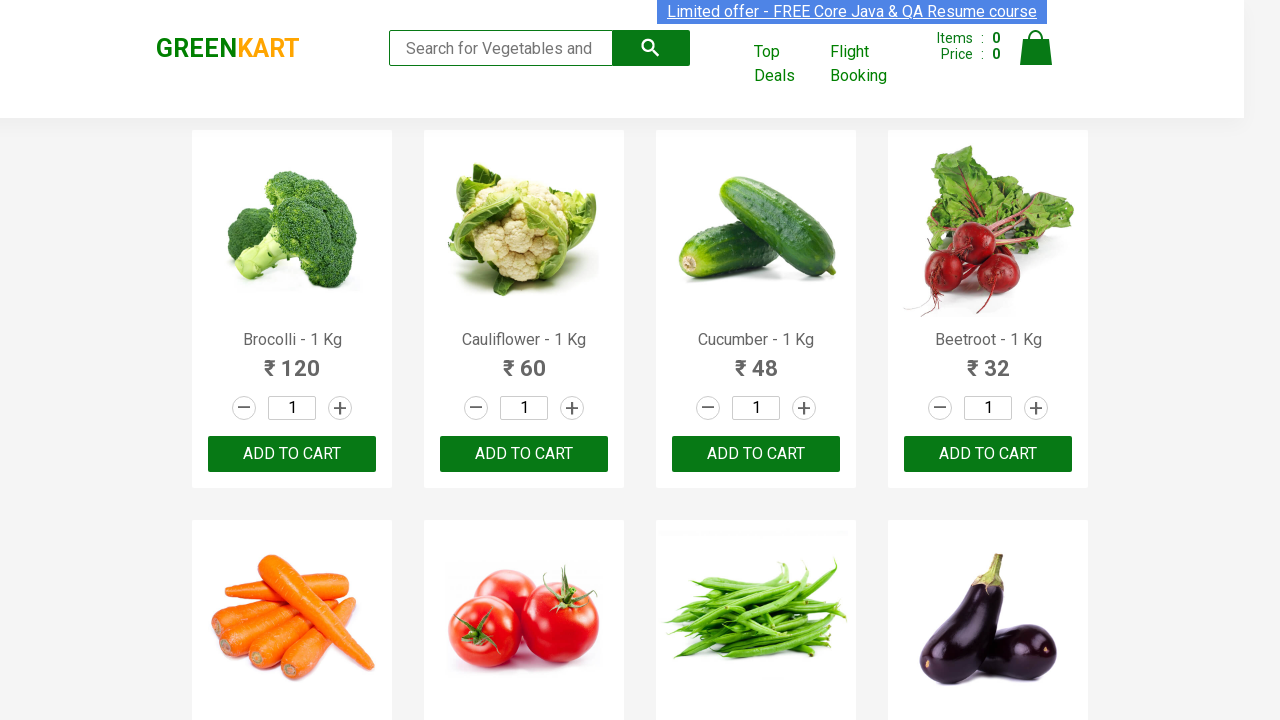

Retrieved product name: Carrot - 1 Kg
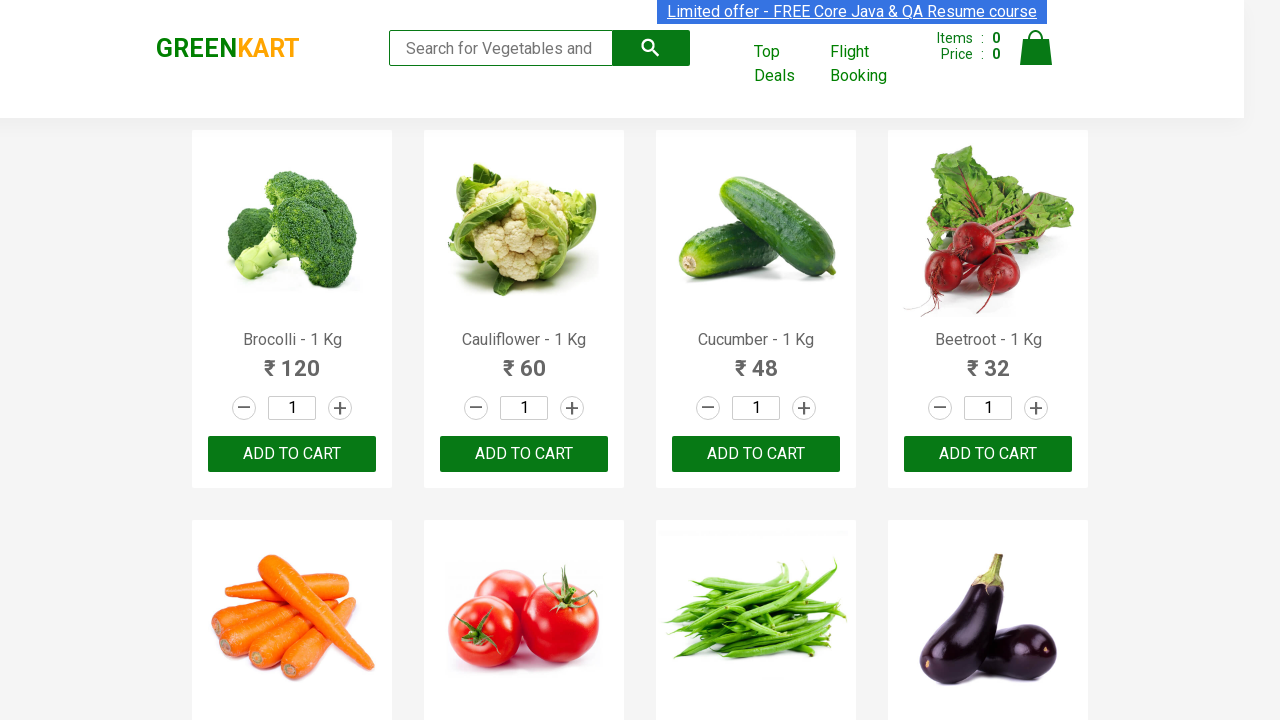

Retrieved product name: Tomato - 1 Kg
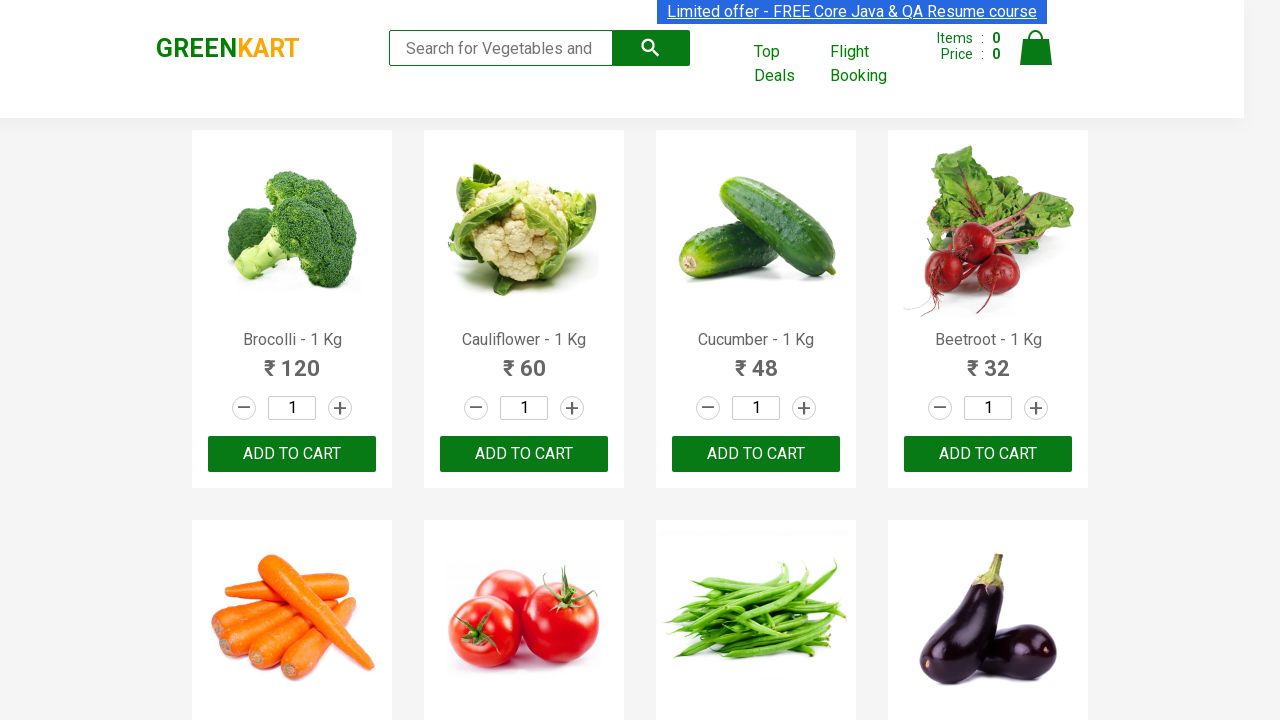

Retrieved product name: Beans - 1 Kg
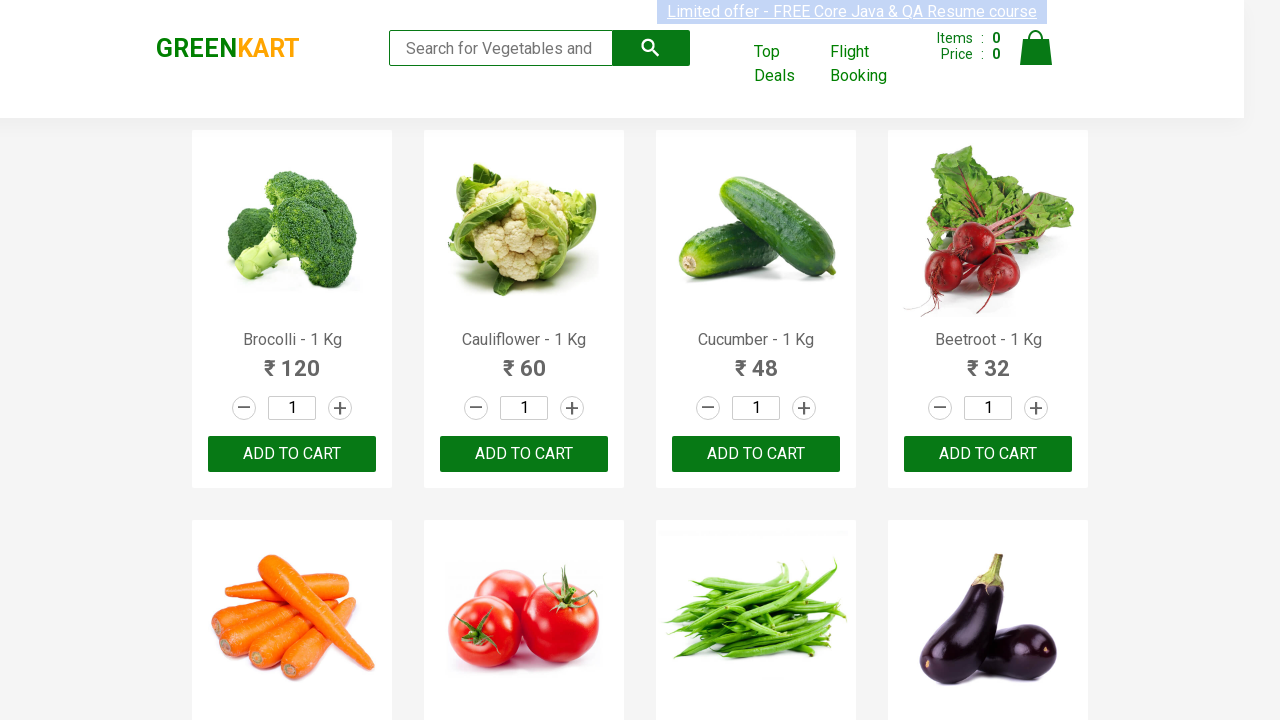

Retrieved product name: Brinjal - 1 Kg
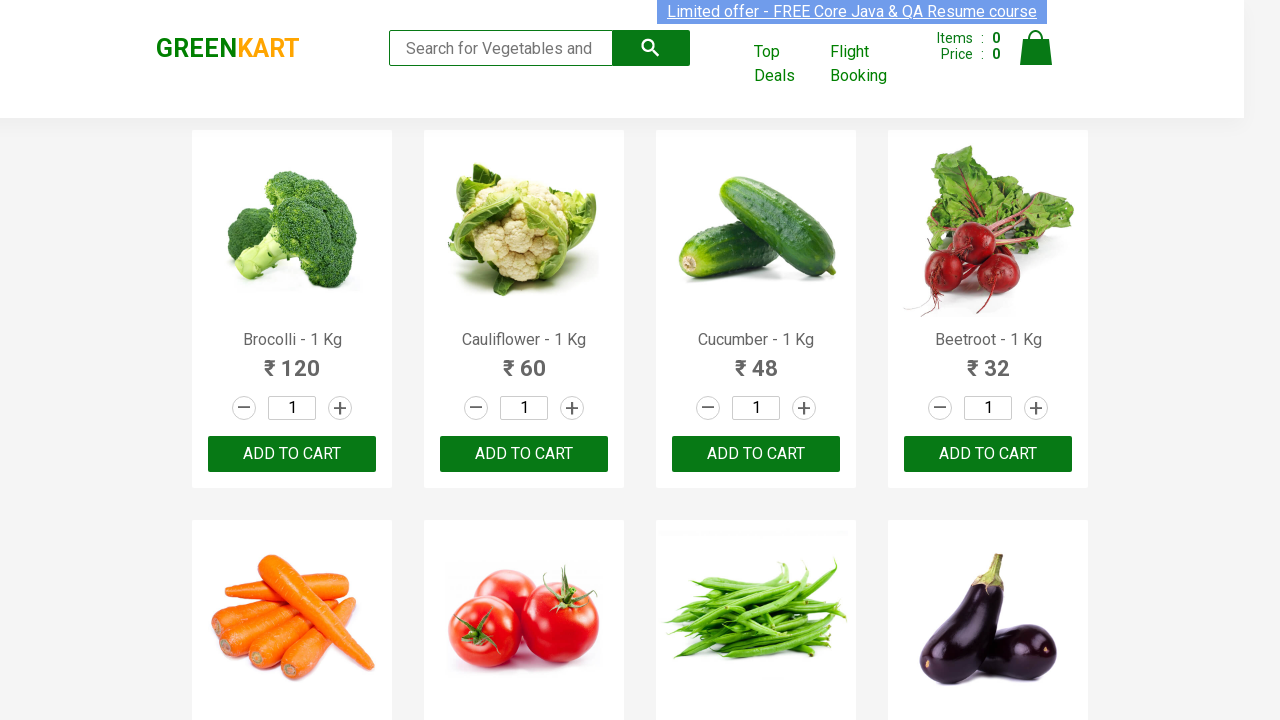

Retrieved product name: Capsicum
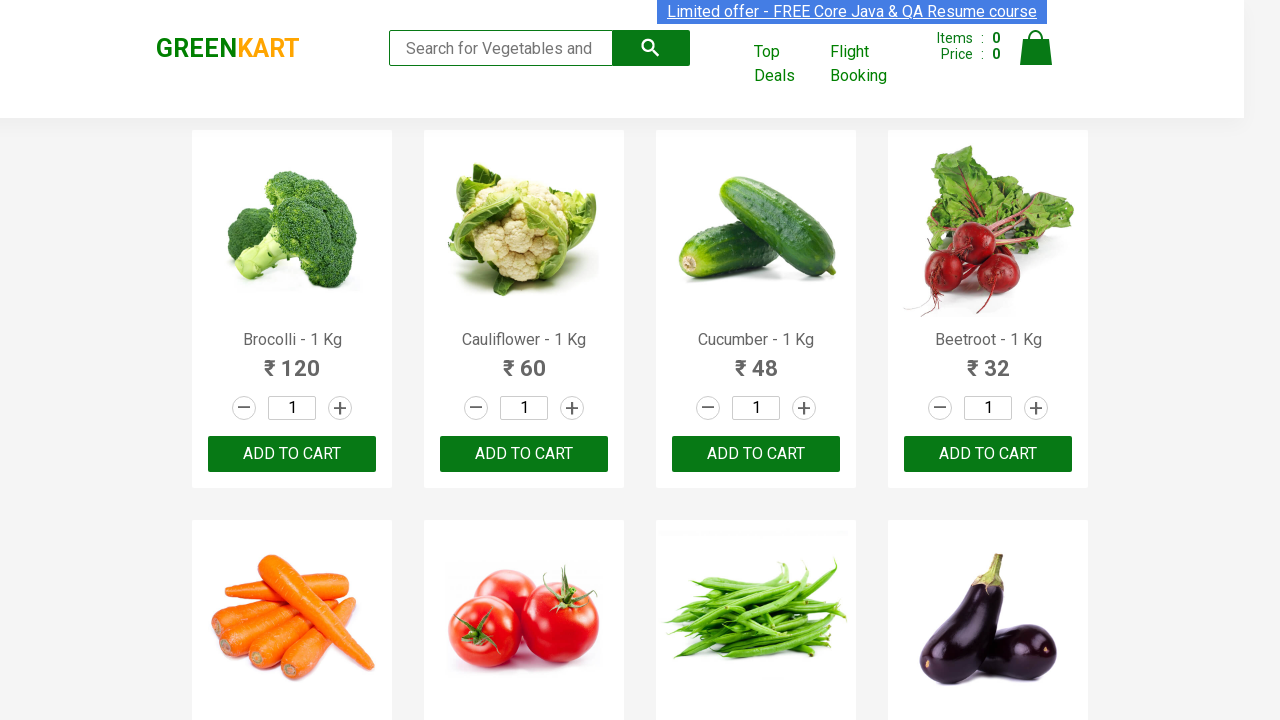

Found Capsicum product and clicked its add button at (292, 360) on .products .product >> nth=8 >> button
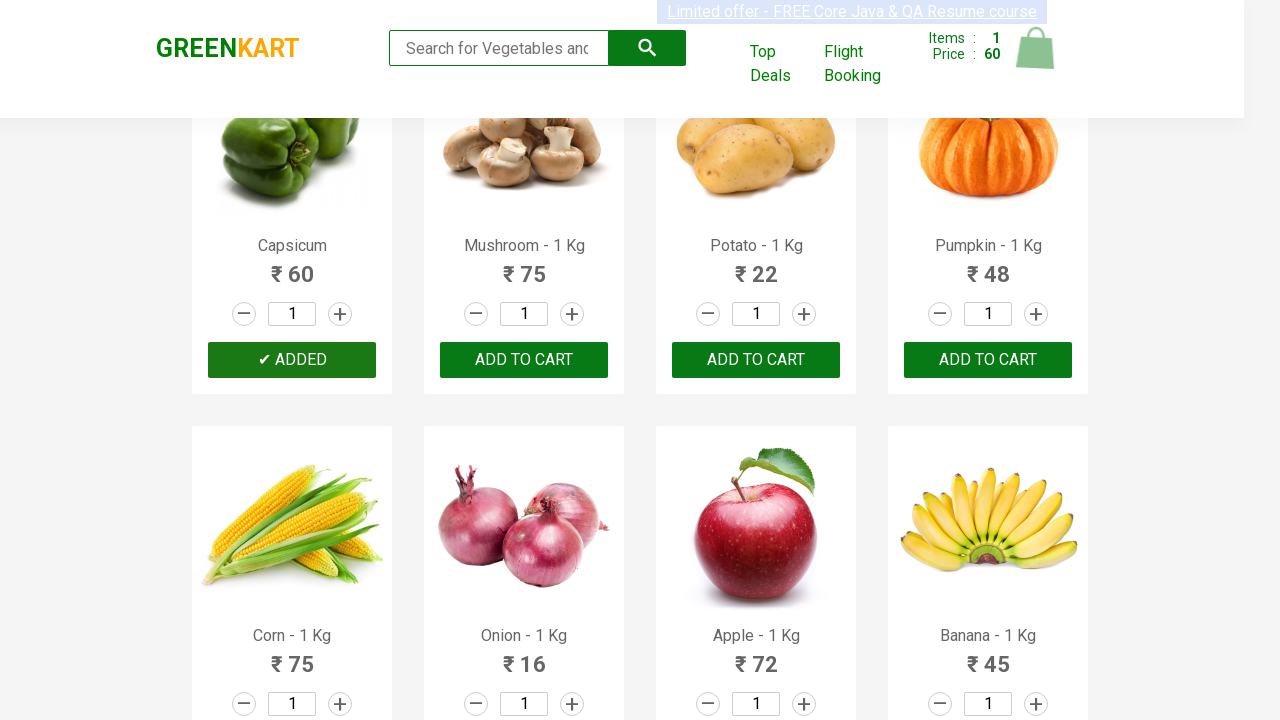

Retrieved brand text: GREENKART
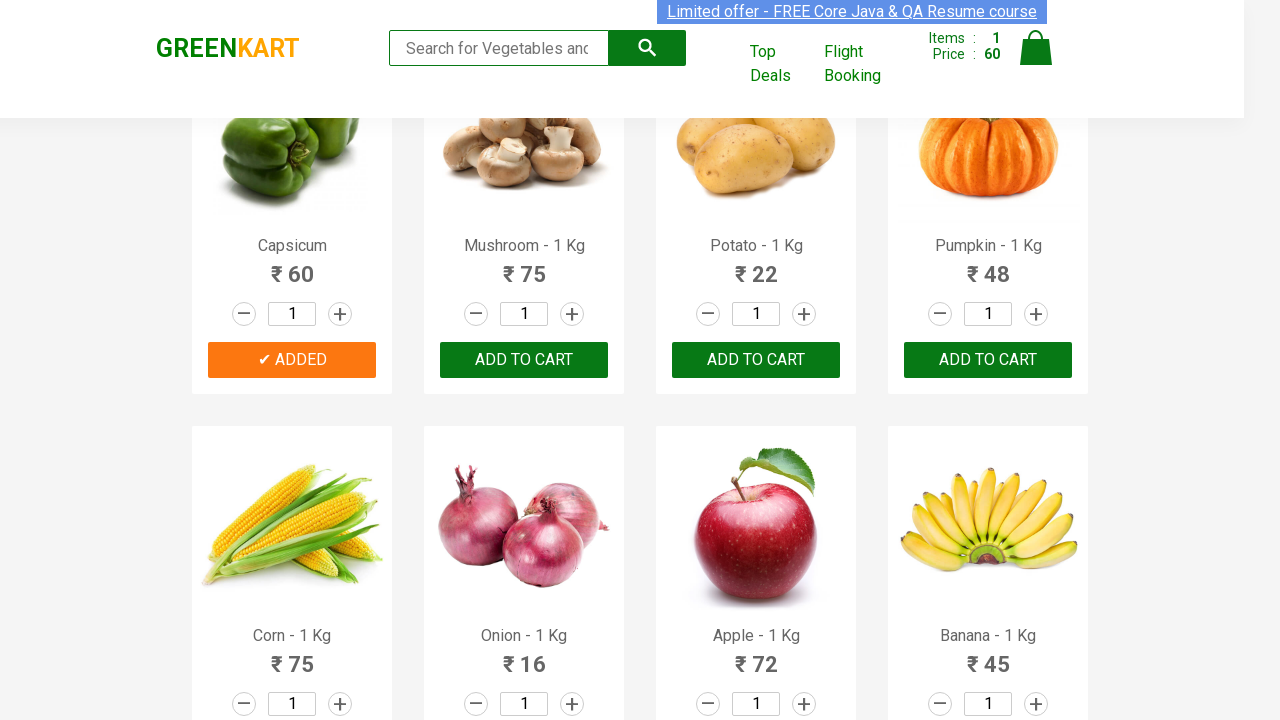

Verified brand text equals 'GREENKART'
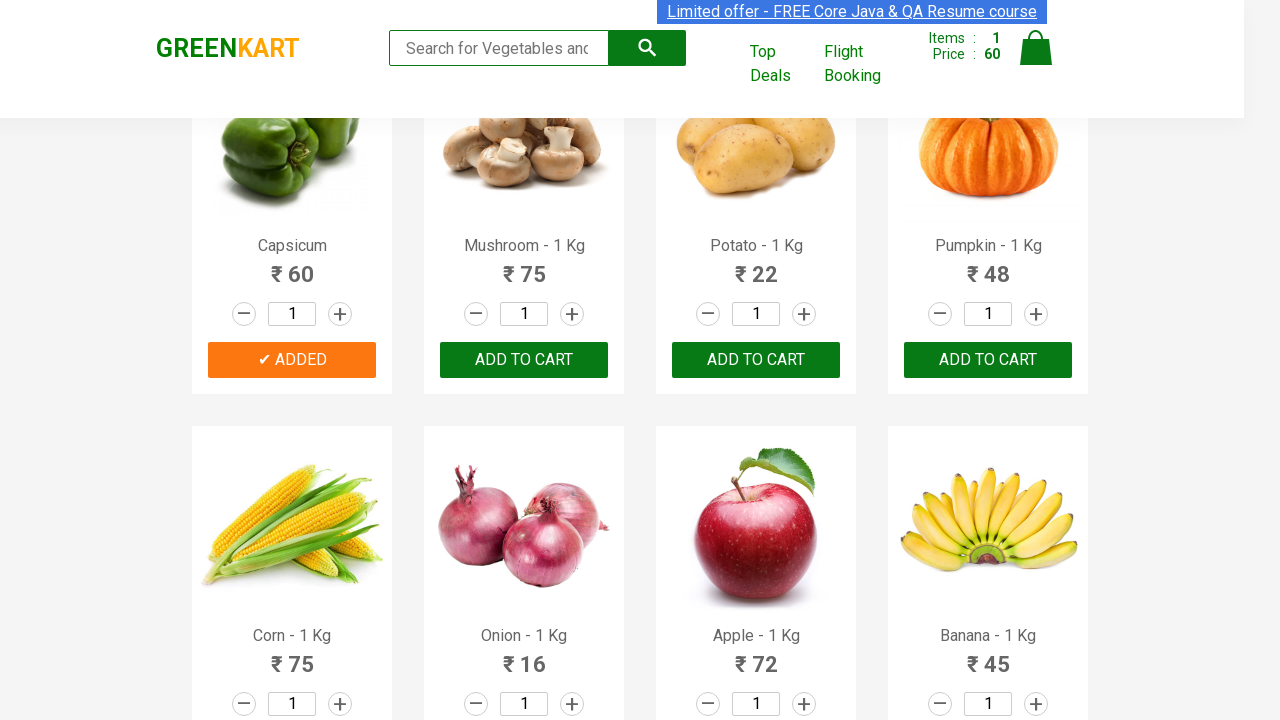

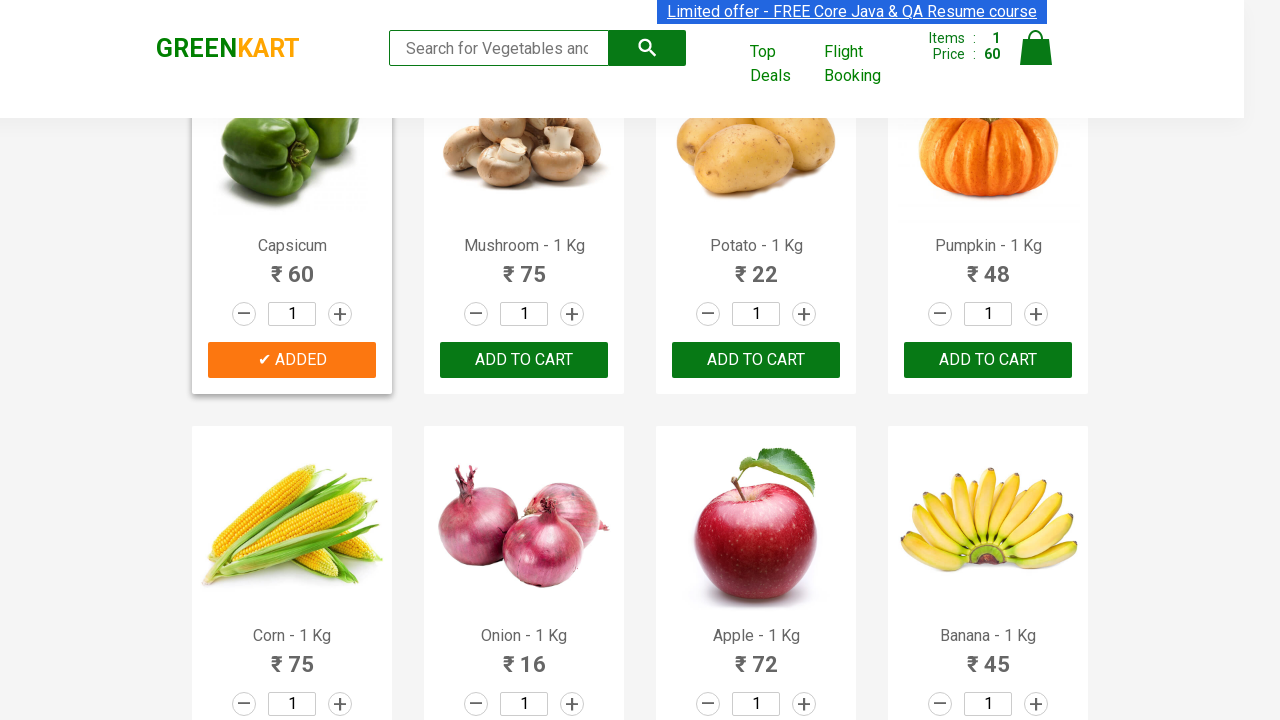